Tests multiple window handling by clicking the Help link on Gmail, switching to the new window, and clicking on "Create a strong password" link

Starting URL: http://gmail.com

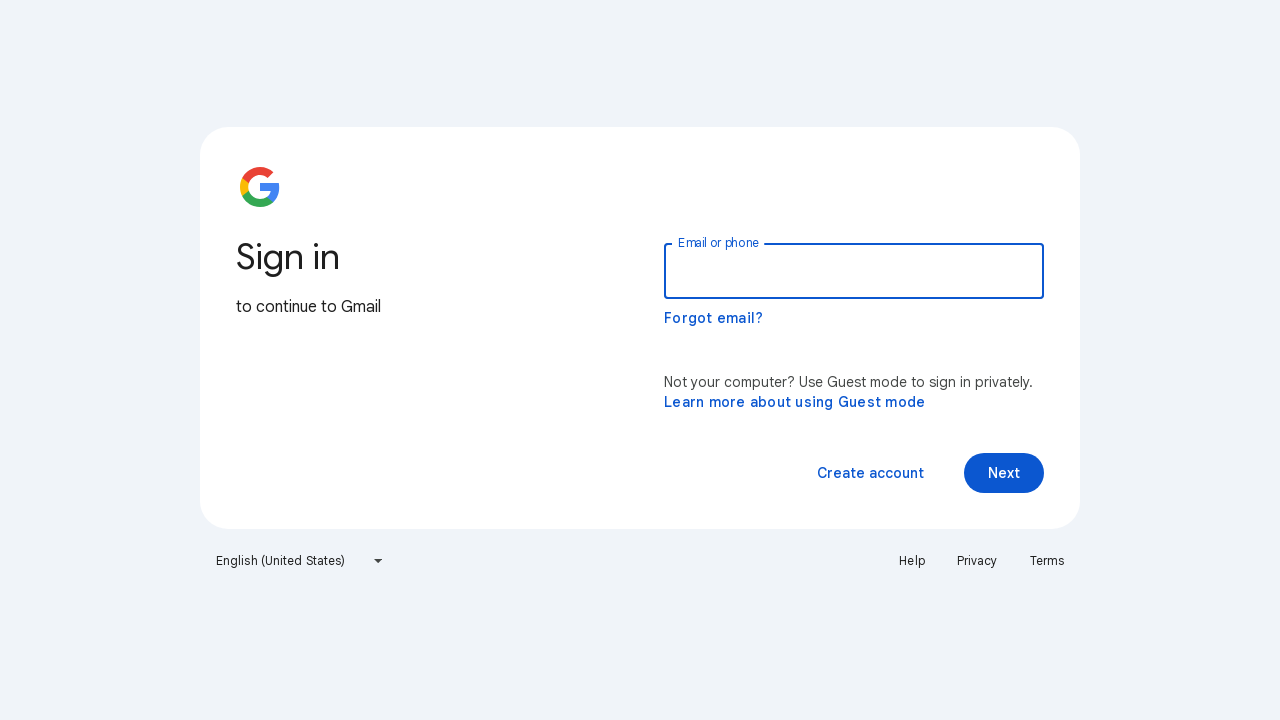

Clicked Help link to open new window at (912, 561) on a:text('Help')
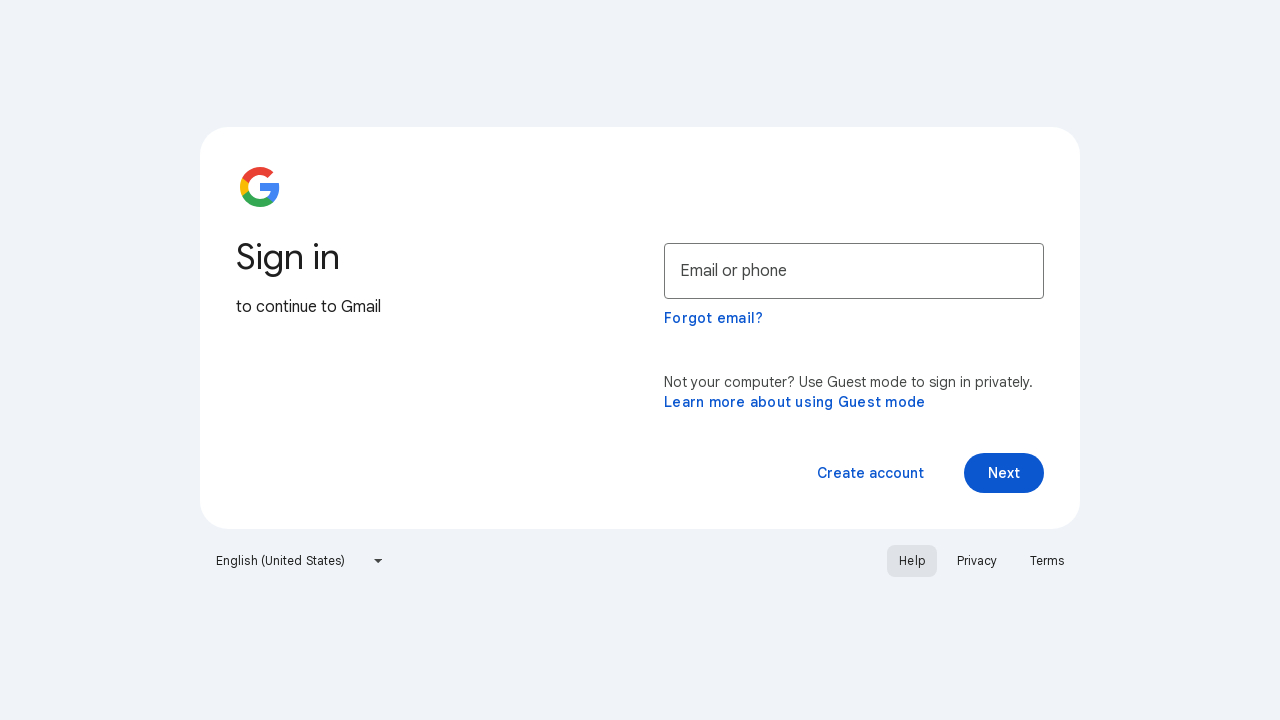

New window/tab captured
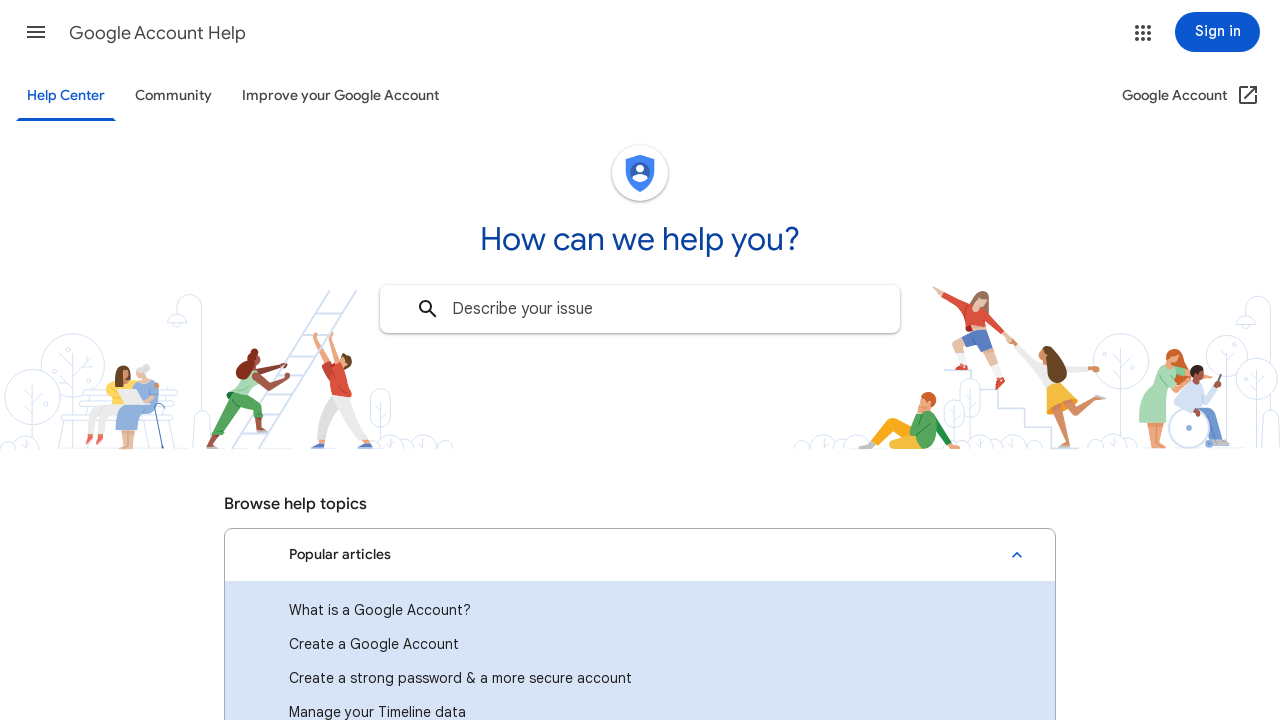

New help page loaded
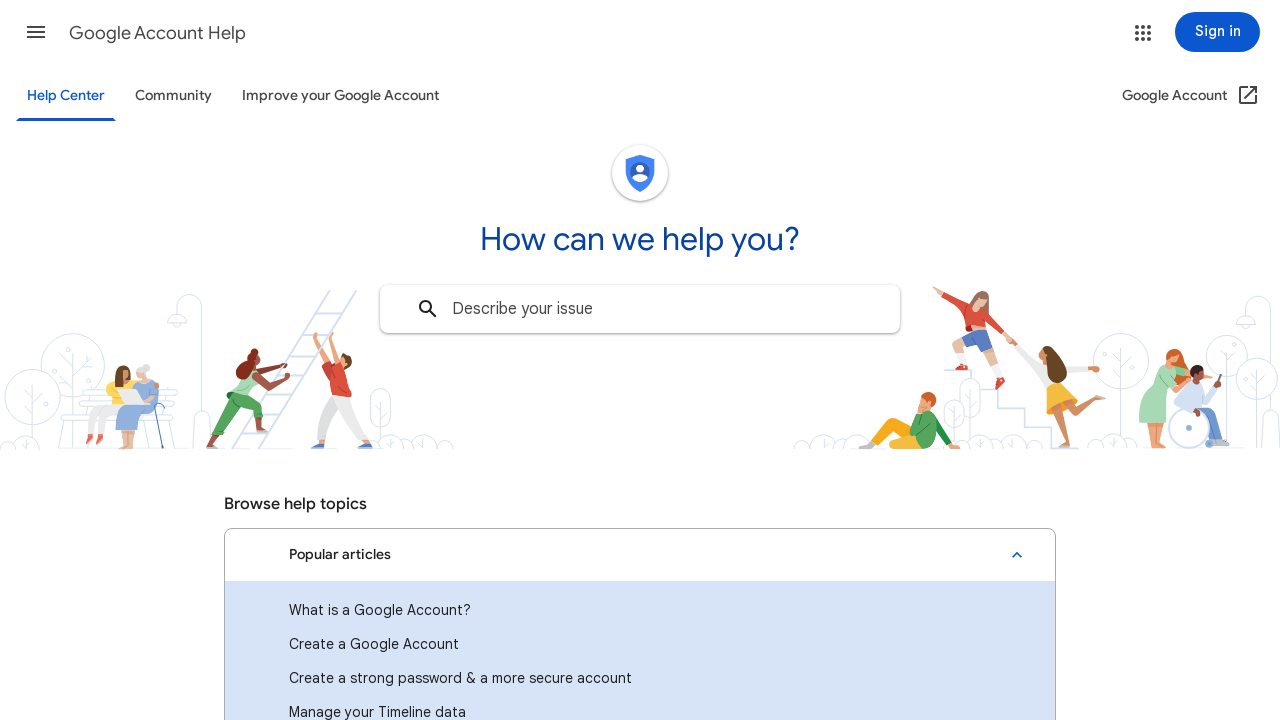

Clicked 'Create a strong password' link on help page at (640, 678) on a:text('Create a strong password')
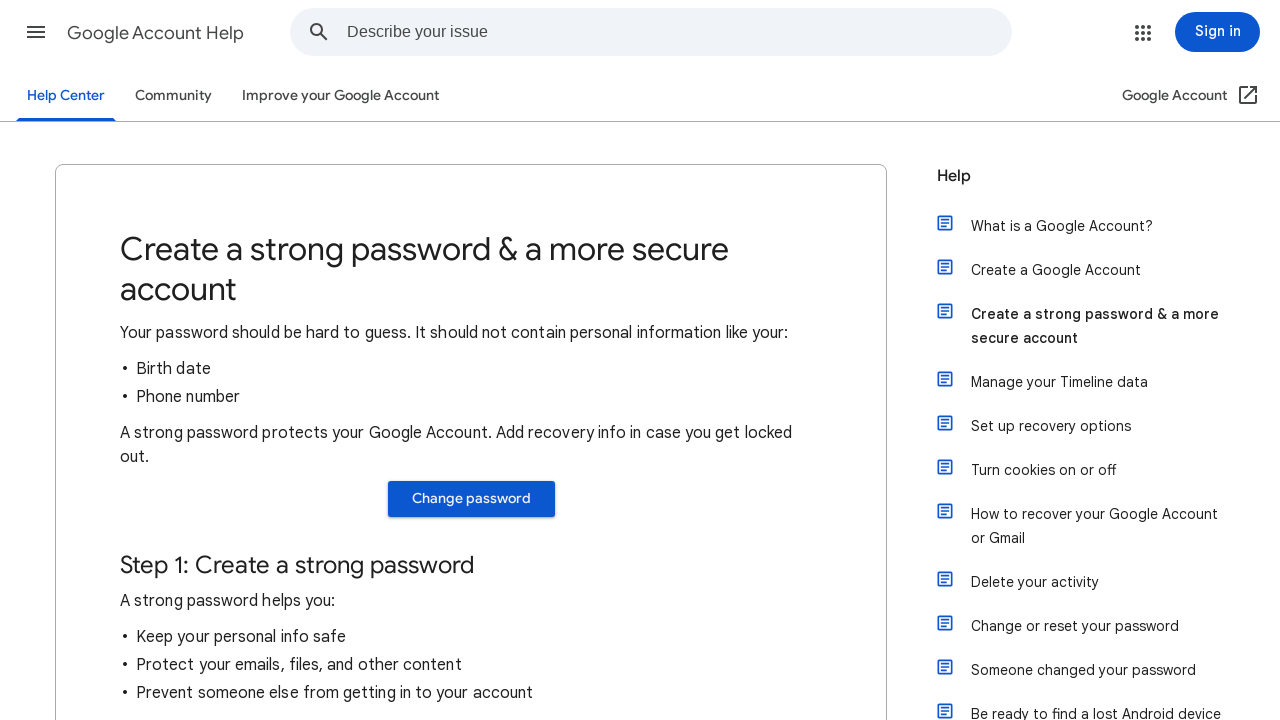

Password creation page loaded
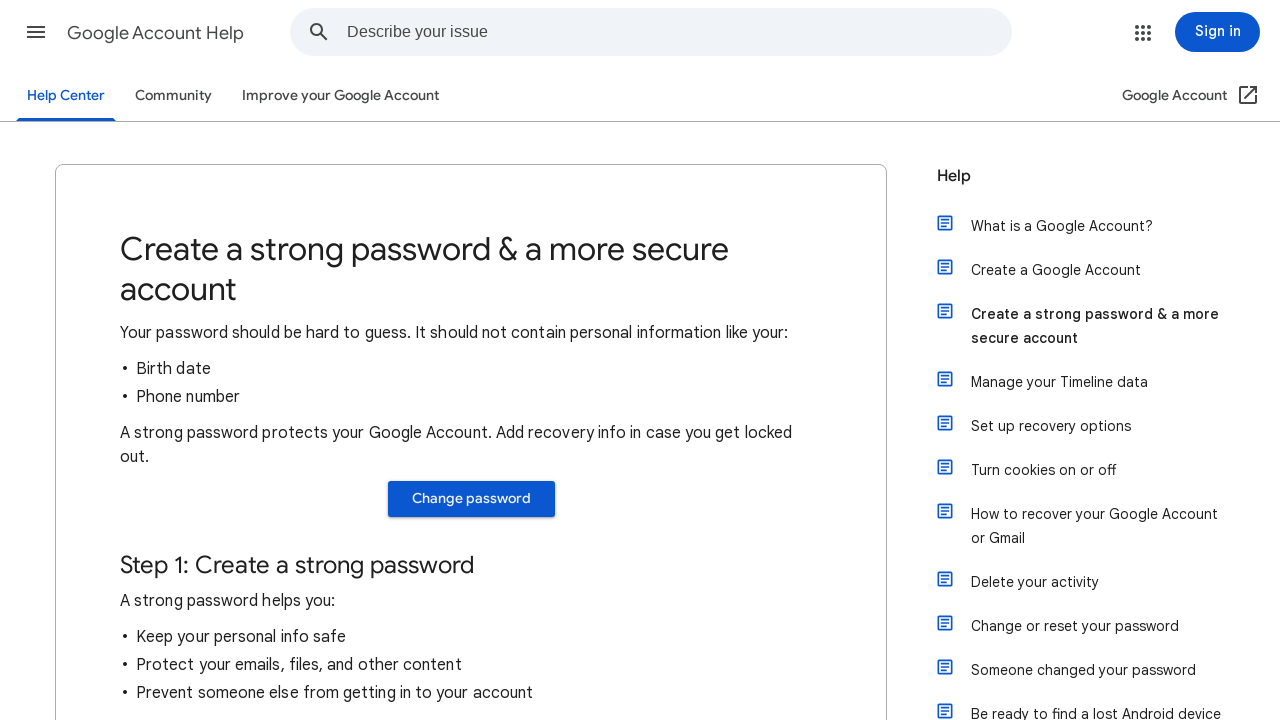

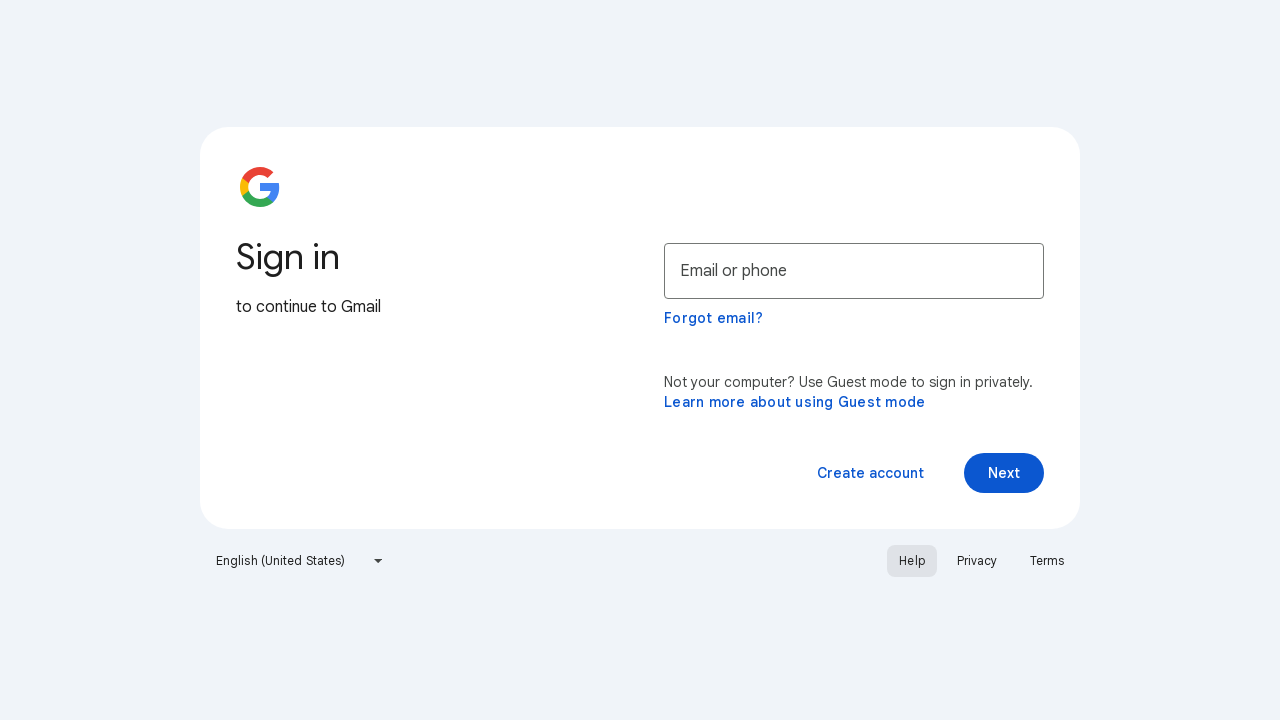